Tests jQuery UI autocomplete functionality by typing a letter, waiting for suggestions to appear, and selecting a specific option from the dropdown

Starting URL: https://jqueryui.com/autocomplete/

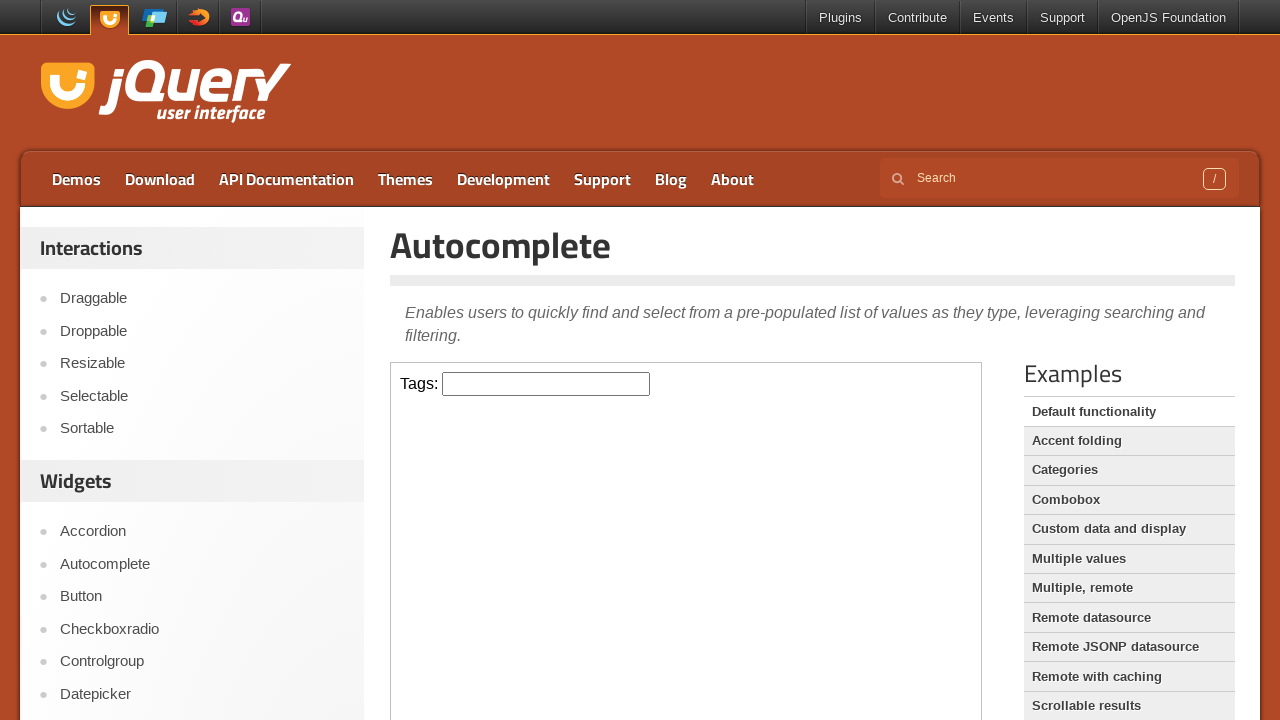

Located the demo iframe
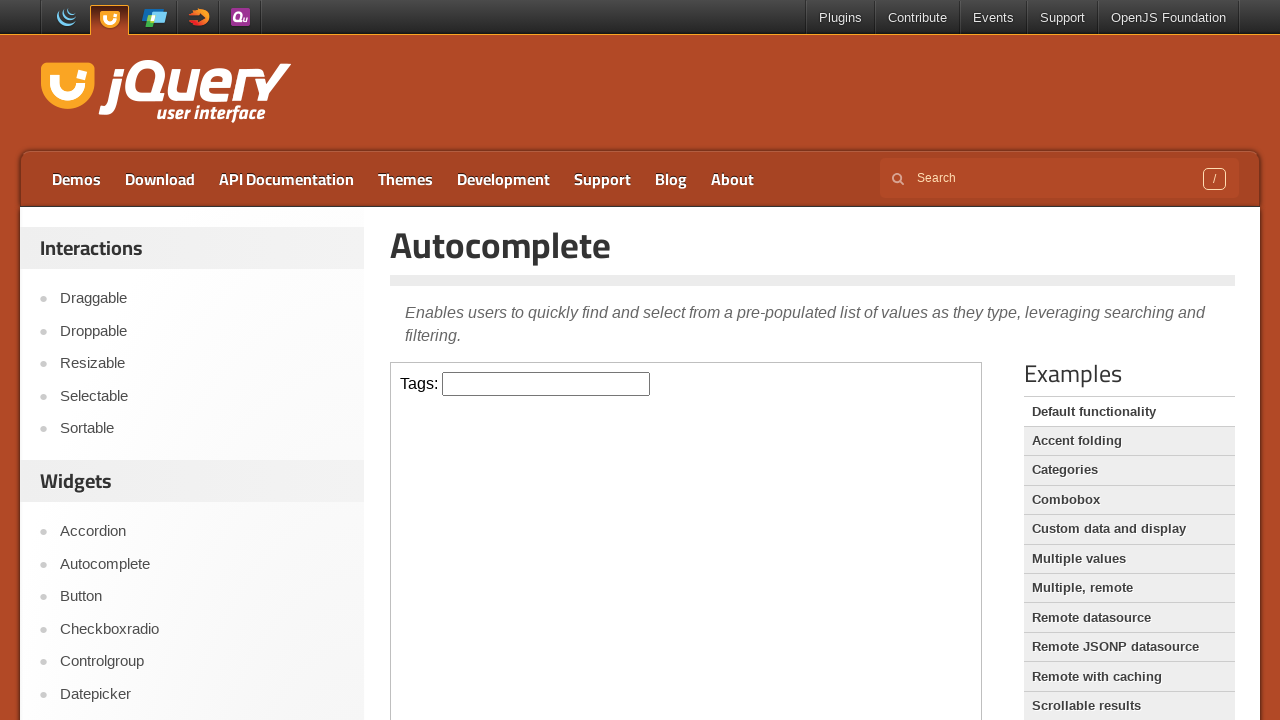

Typed 'a' in the autocomplete input field on .demo-frame >> internal:control=enter-frame >> #tags
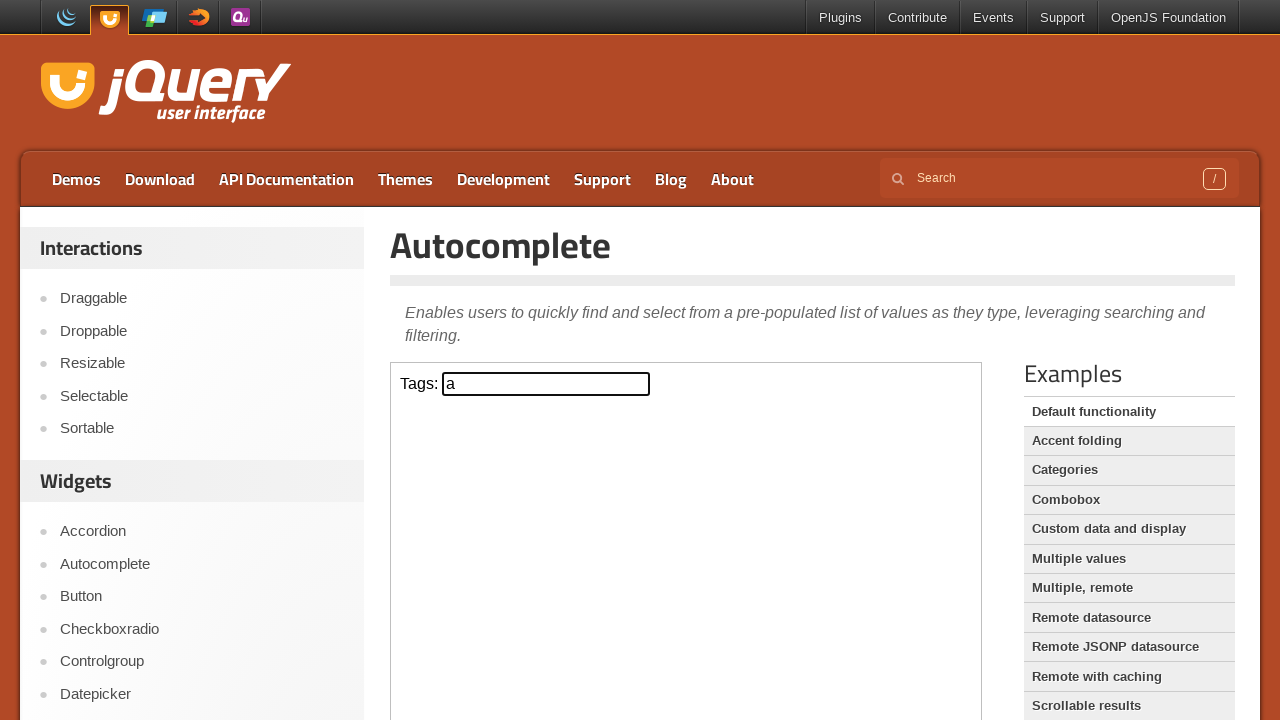

Autocomplete suggestions dropdown appeared
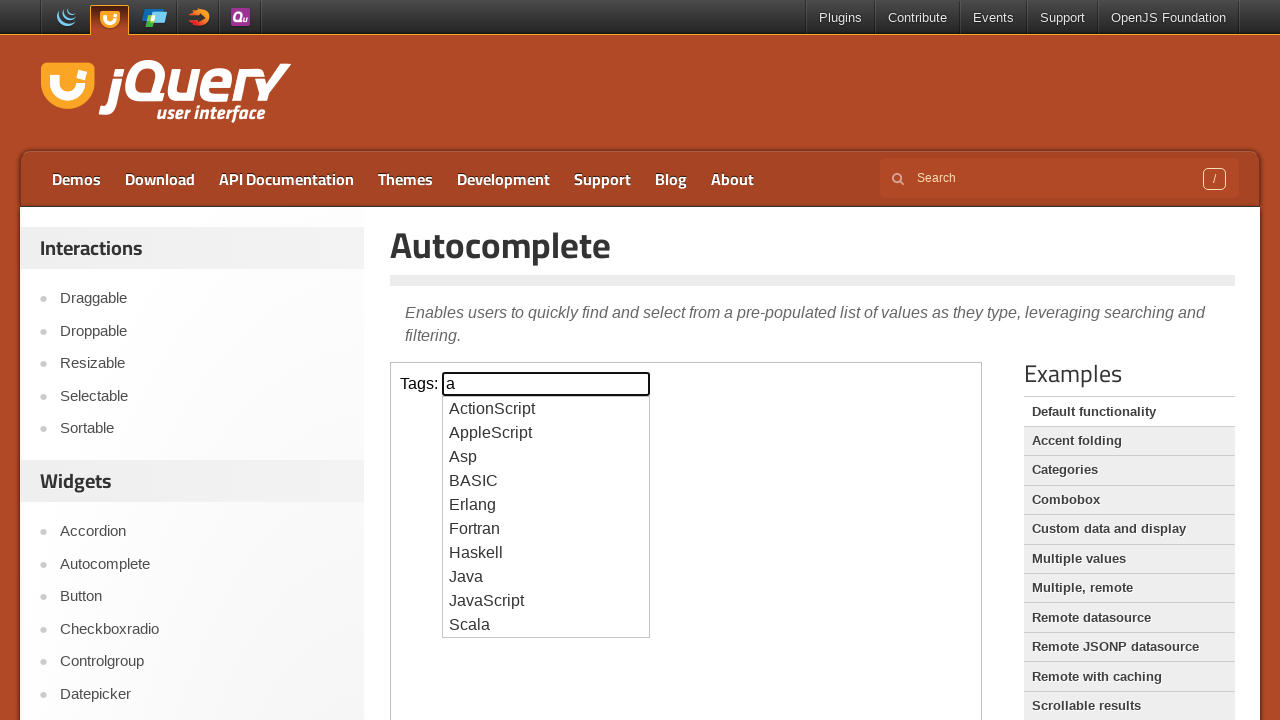

Retrieved all autocomplete suggestion items
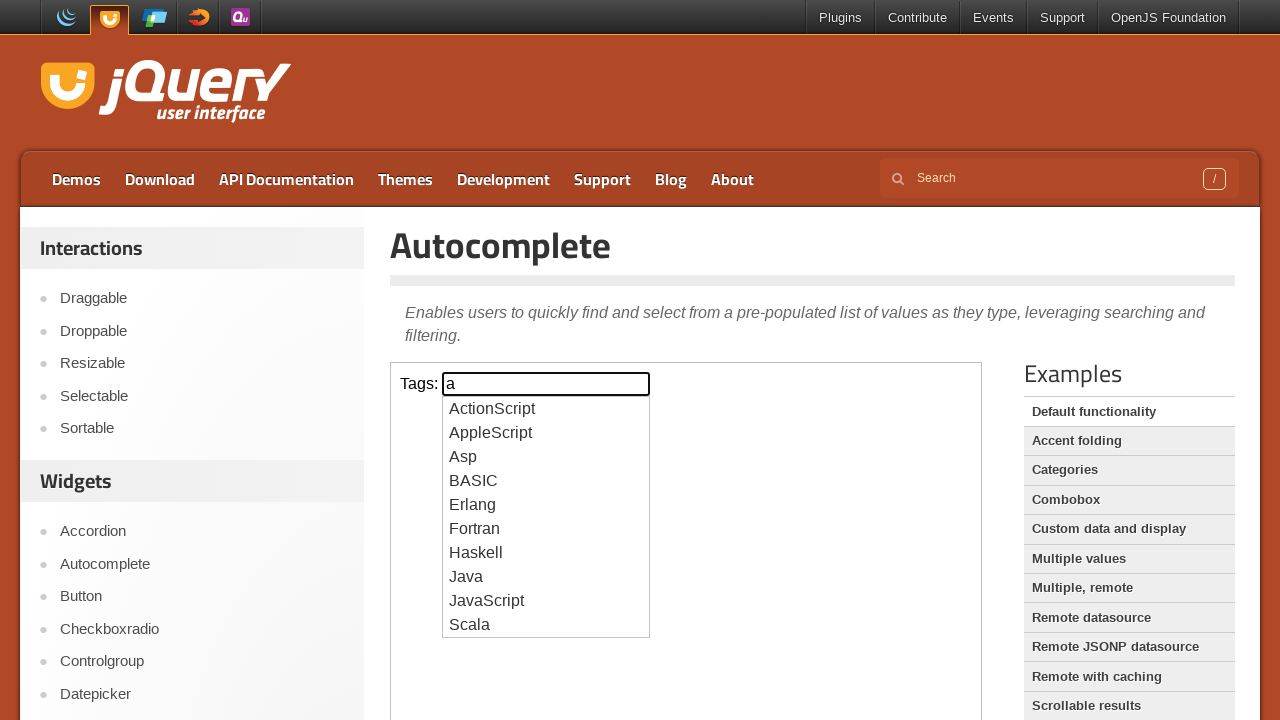

Selected 'JavaScript' from autocomplete suggestions at (546, 601) on .demo-frame >> internal:control=enter-frame >> ul#ui-id-1 > li >> nth=8
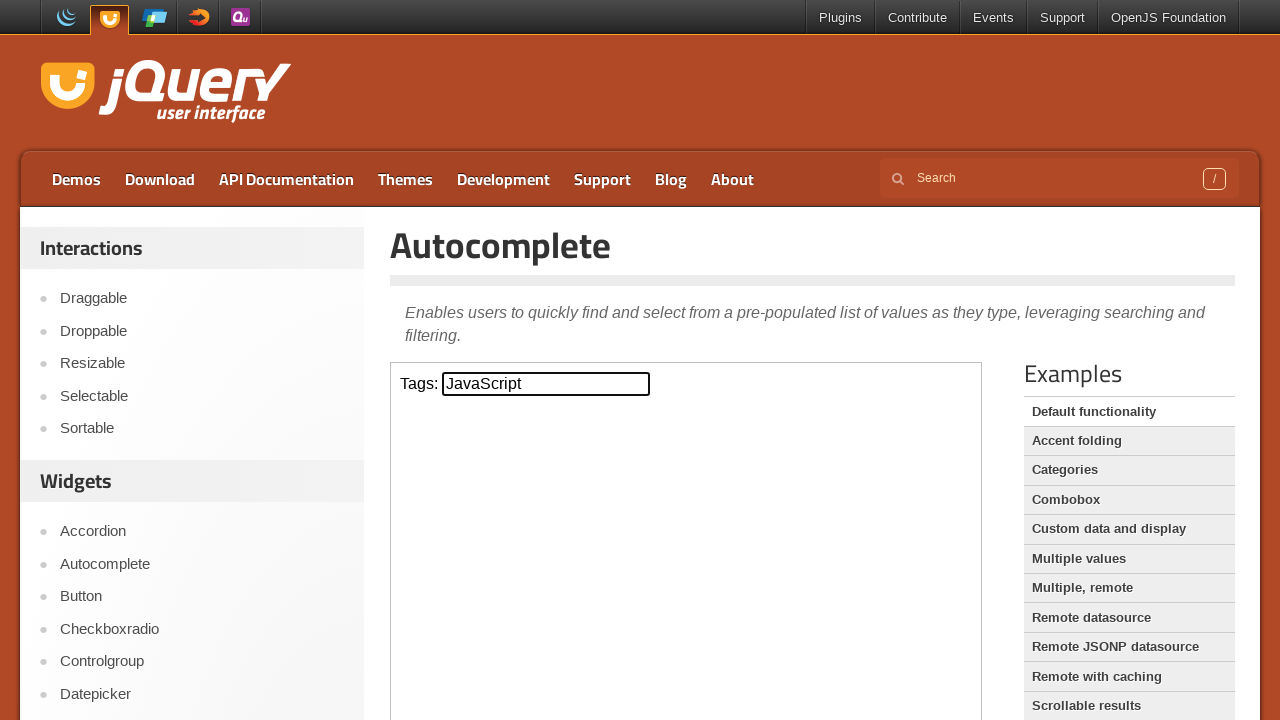

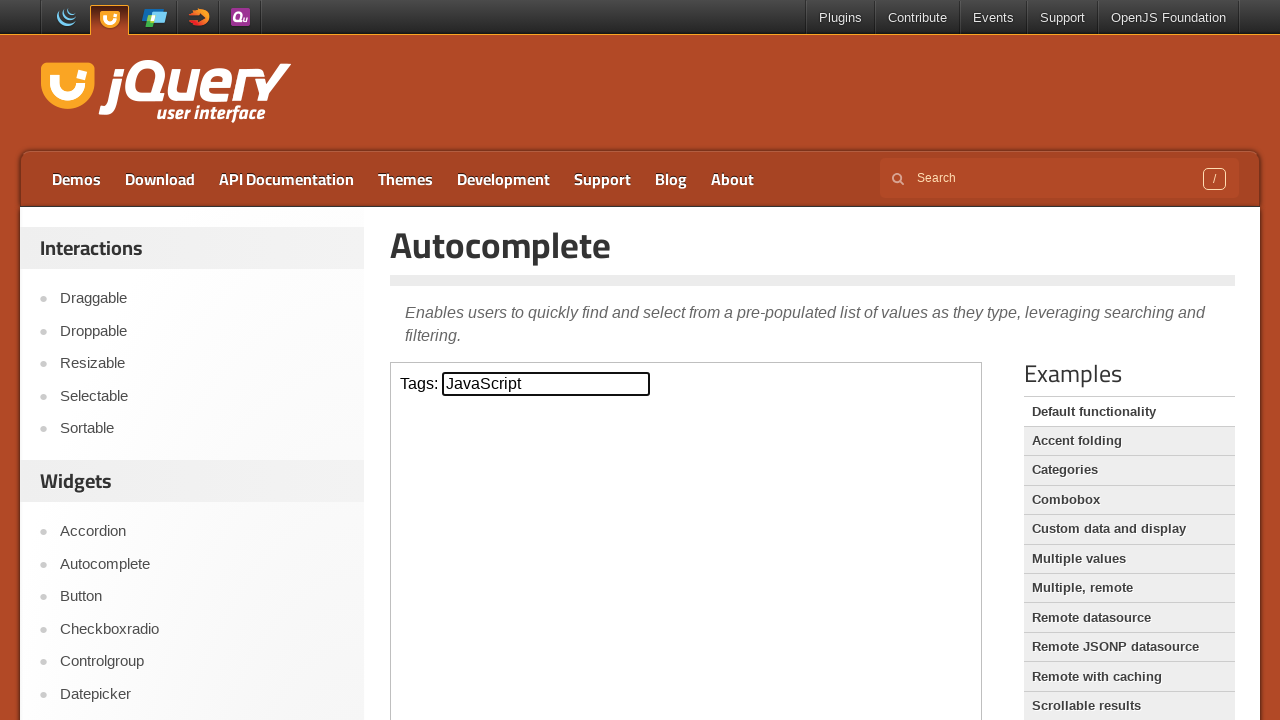